Tests that the Due column can be sorted in ascending order by clicking the column header and verifying the values are sorted correctly.

Starting URL: http://the-internet.herokuapp.com/tables

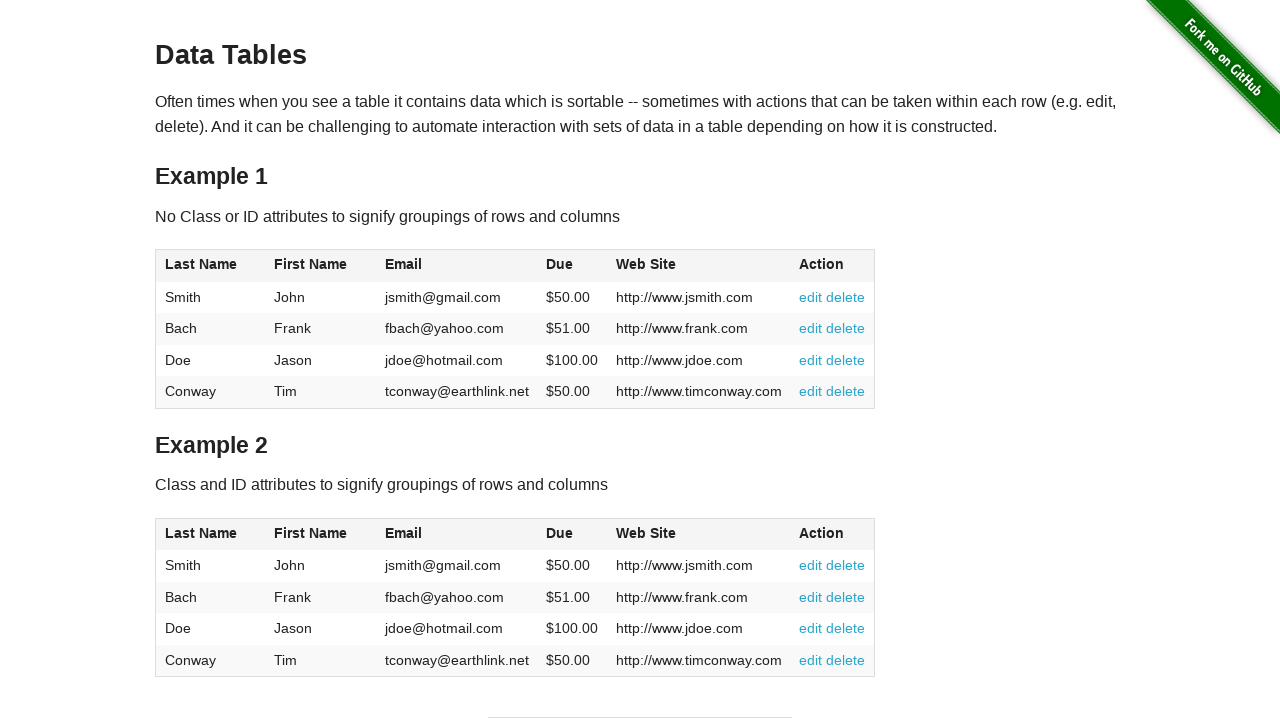

Clicked Due column header to sort in ascending order at (572, 266) on #table1 thead tr th:nth-of-type(4)
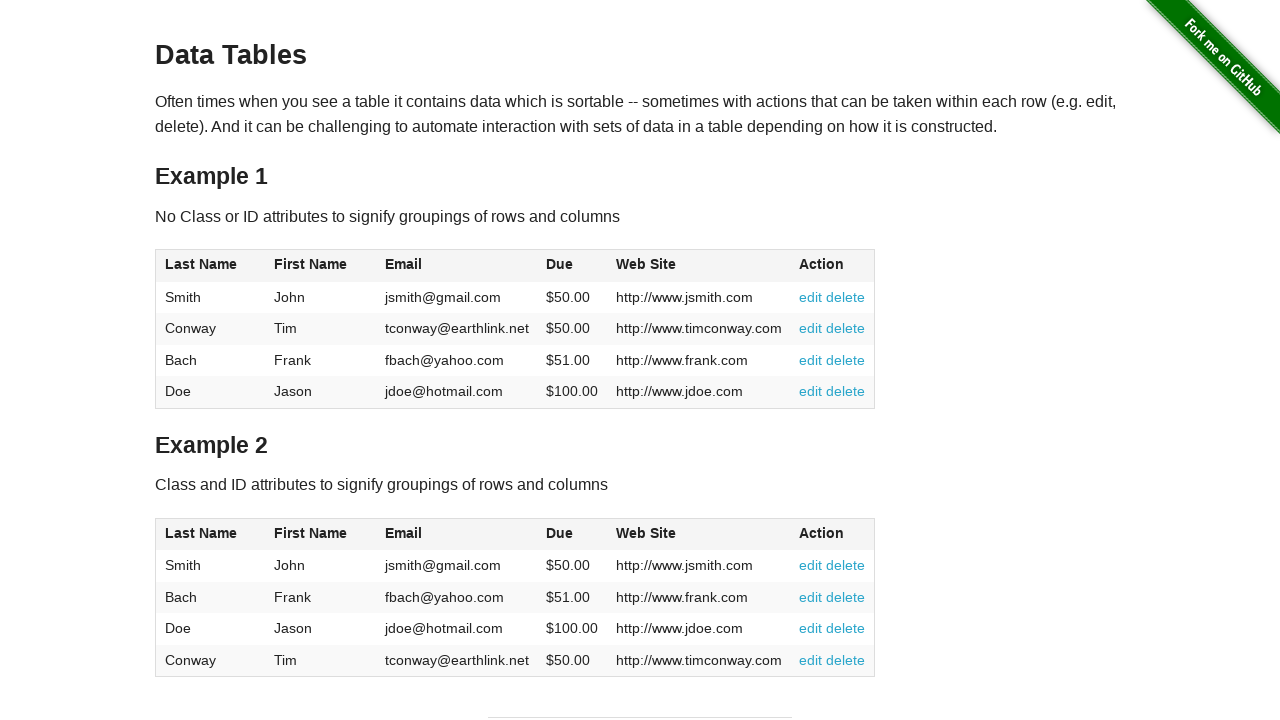

Table data loaded and Due column is visible
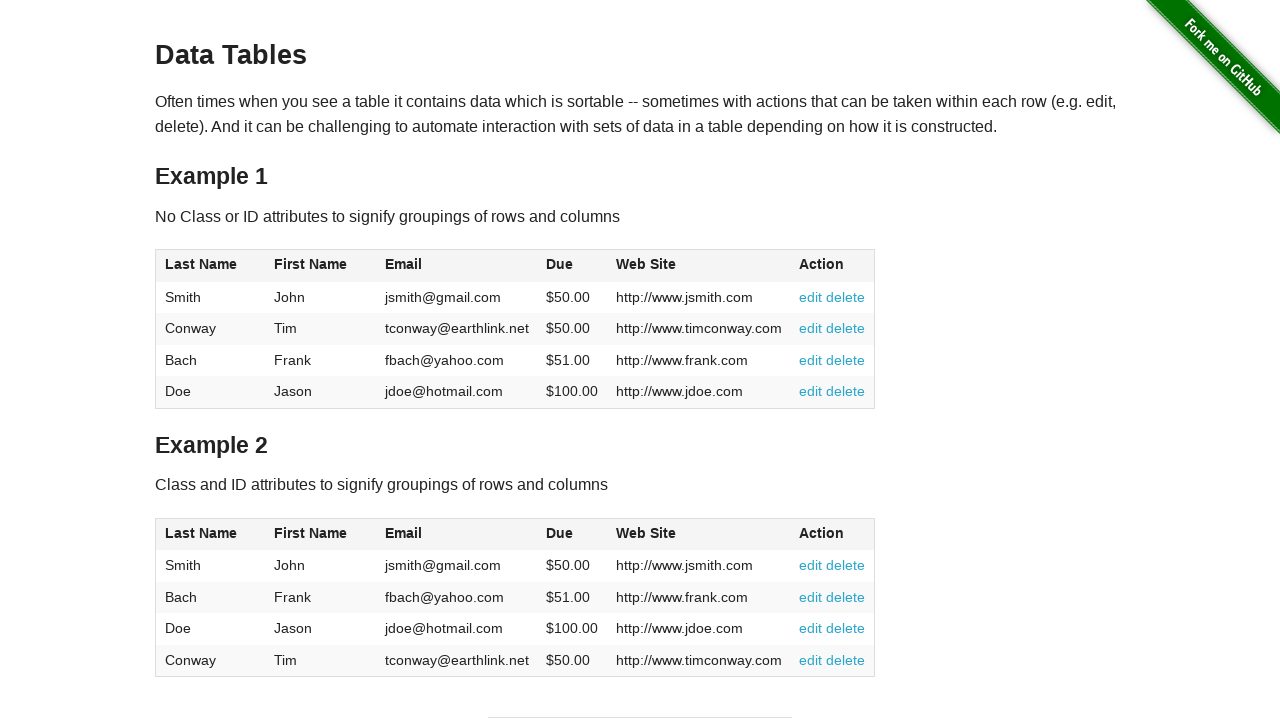

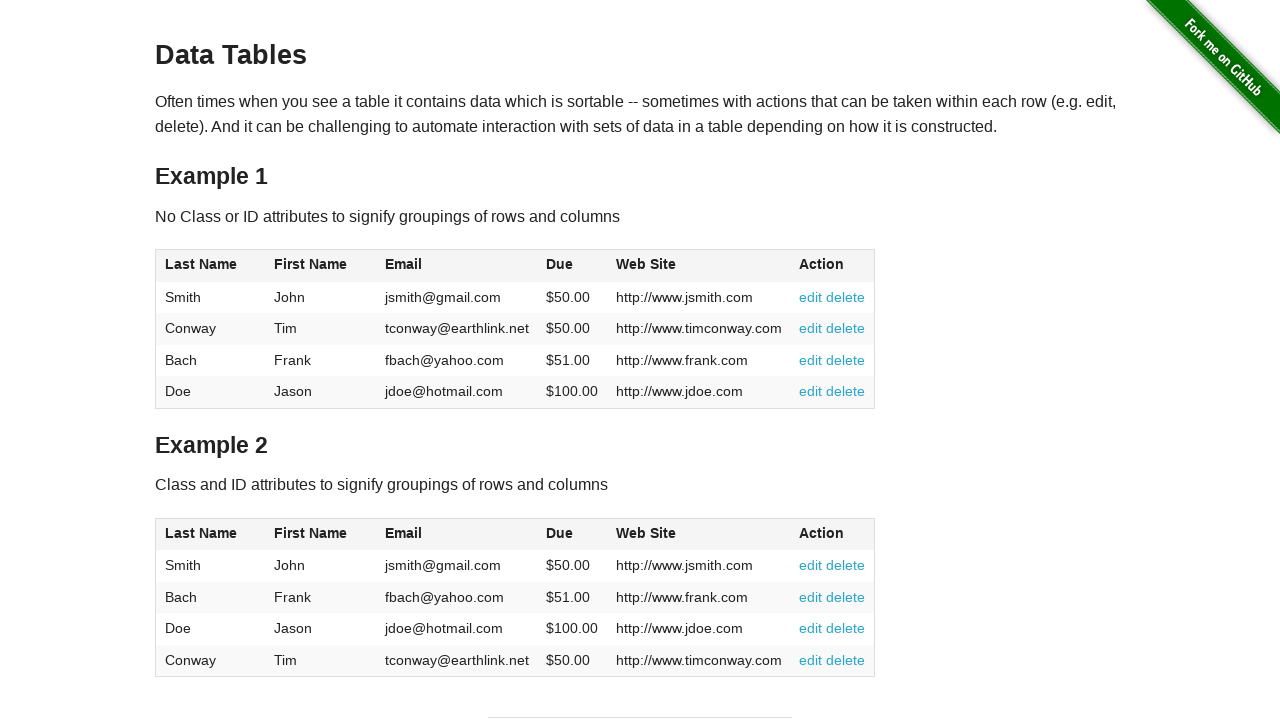